Tests dynamic loading functionality by clicking a button and verifying that a loading indicator appears and then a finish message is displayed

Starting URL: http://the-internet.herokuapp.com/dynamic_loading/1

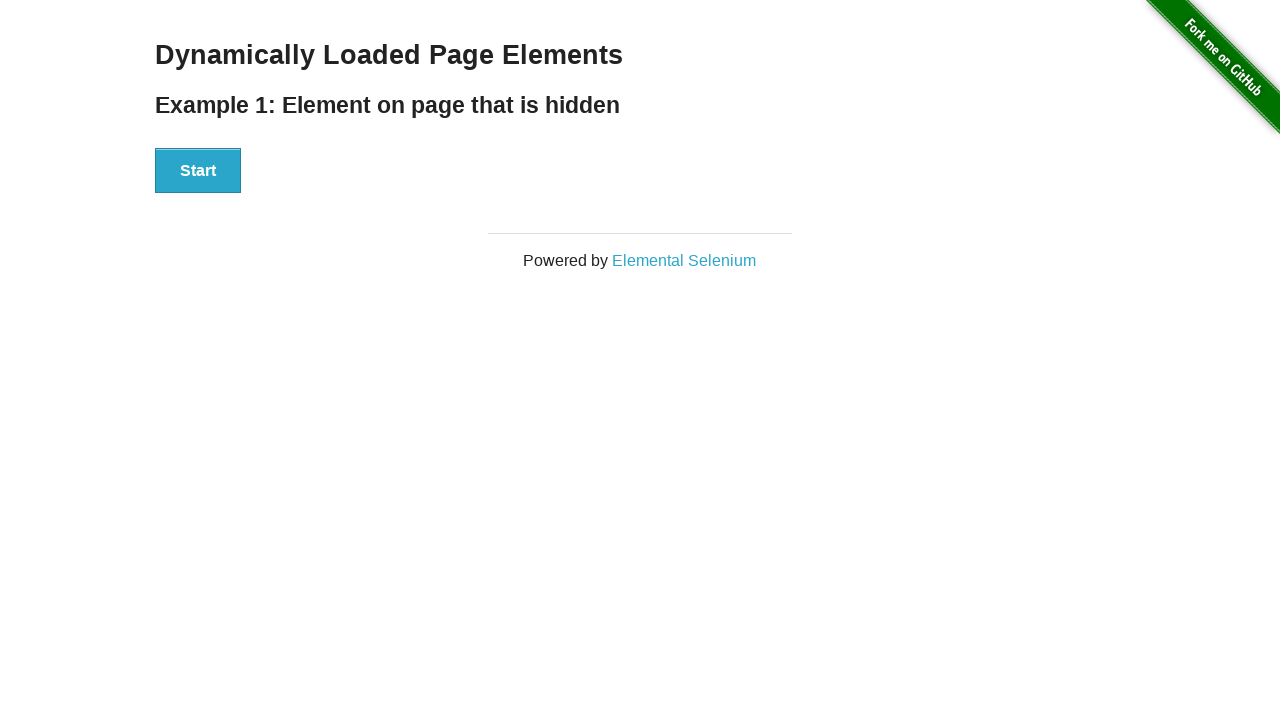

Clicked the start button to trigger dynamic loading at (198, 171) on button
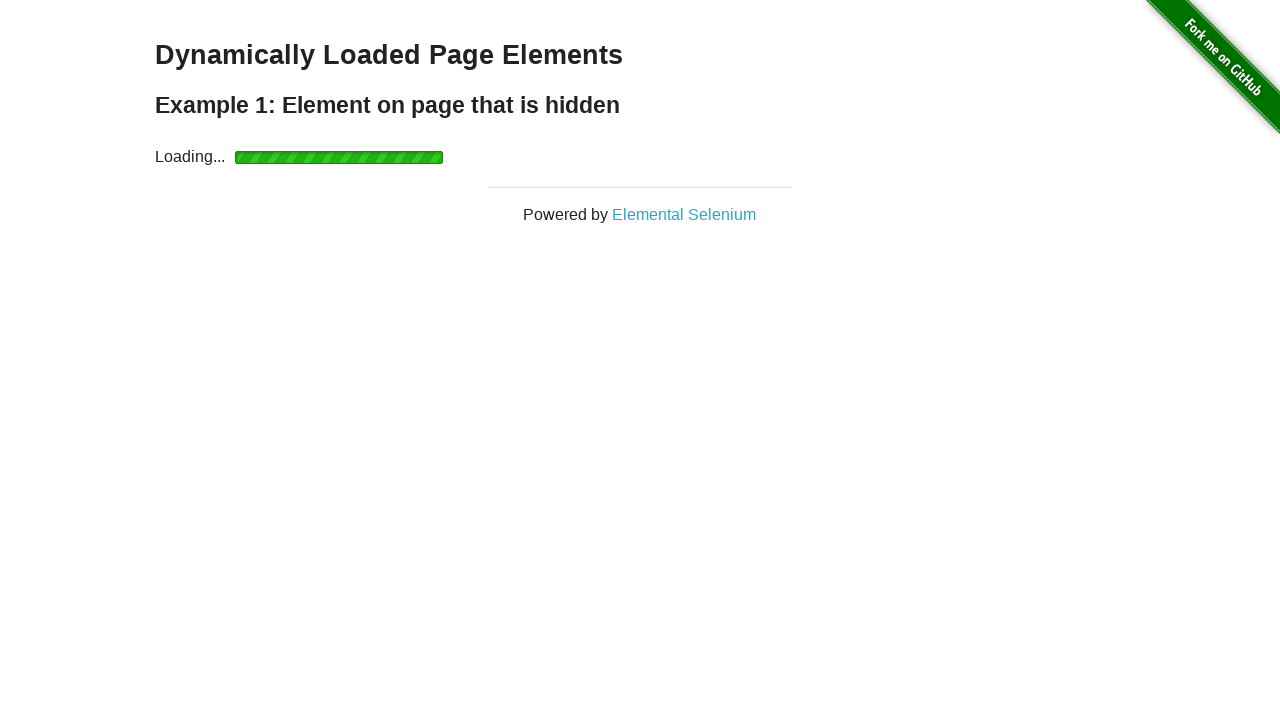

Loading indicator appeared on the page
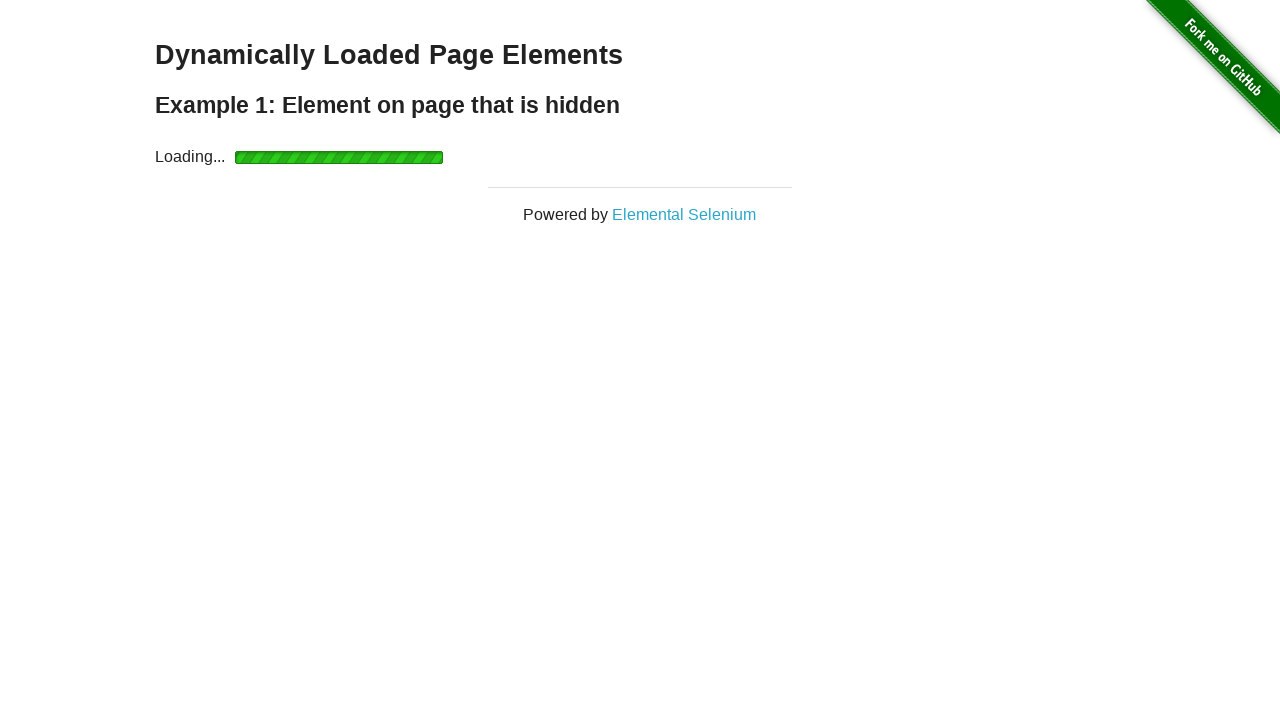

Loading indicator disappeared after processing
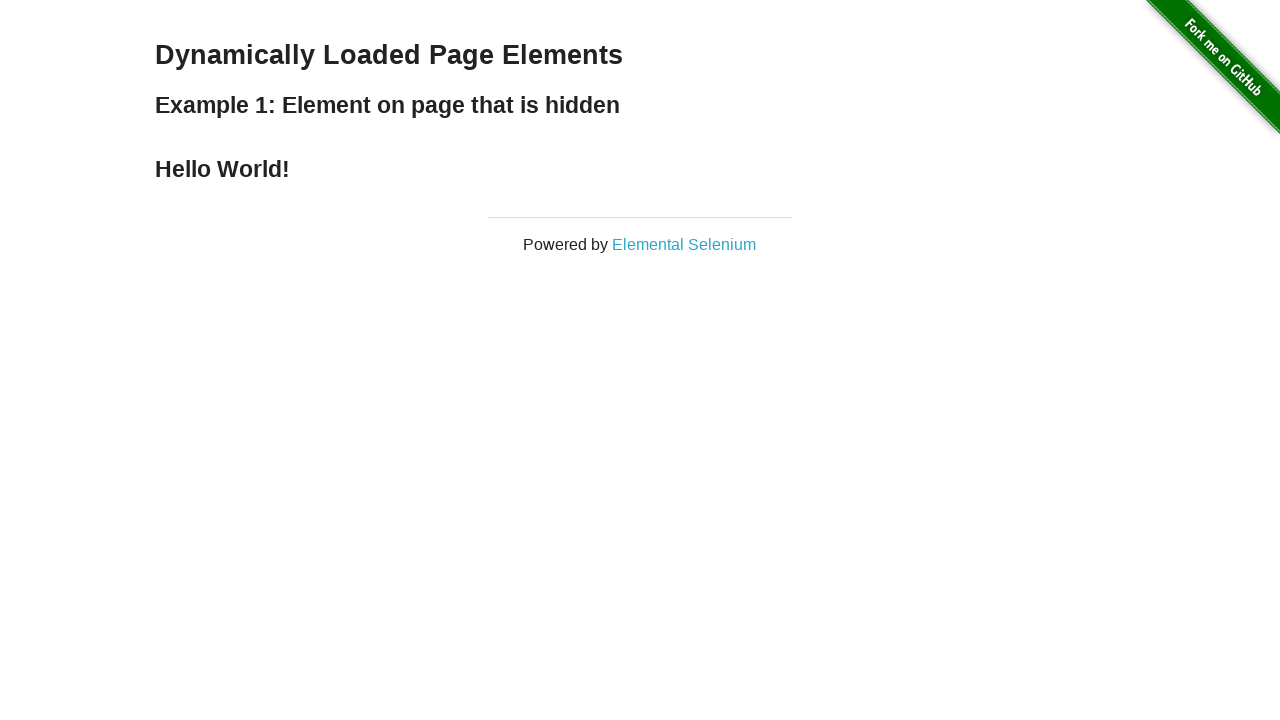

Finish message is now displayed, confirming dynamic loading completed successfully
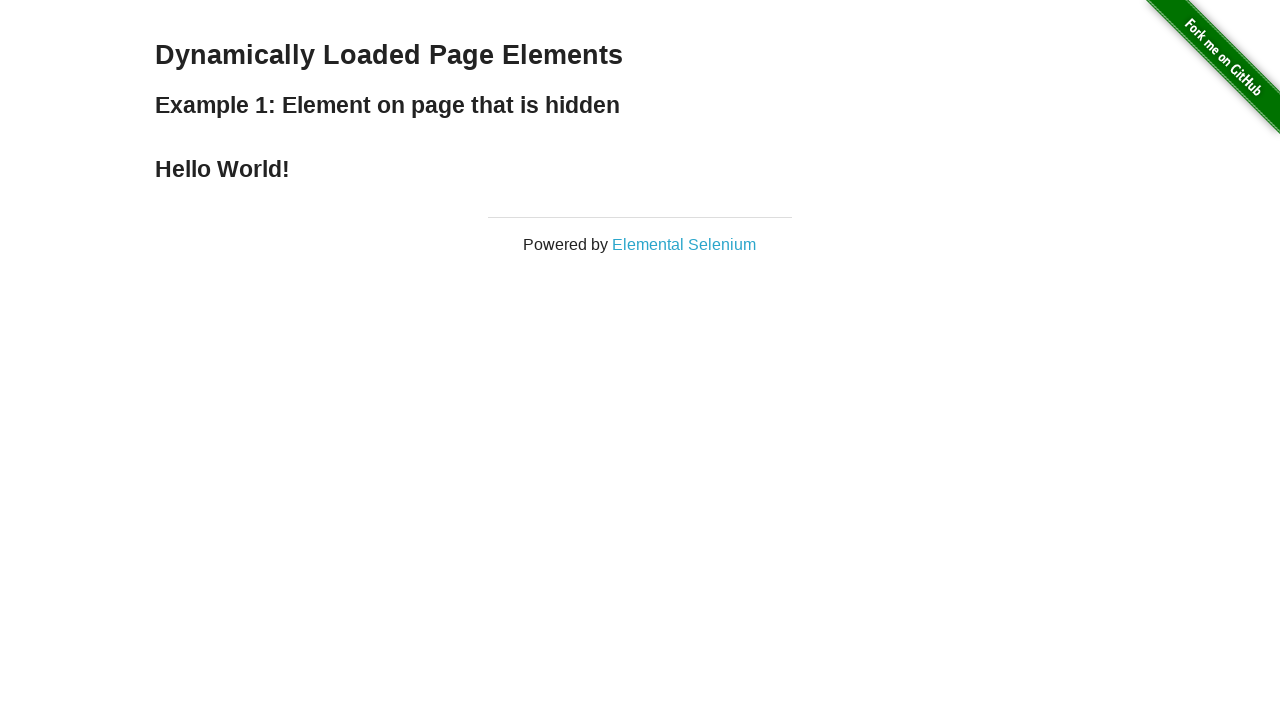

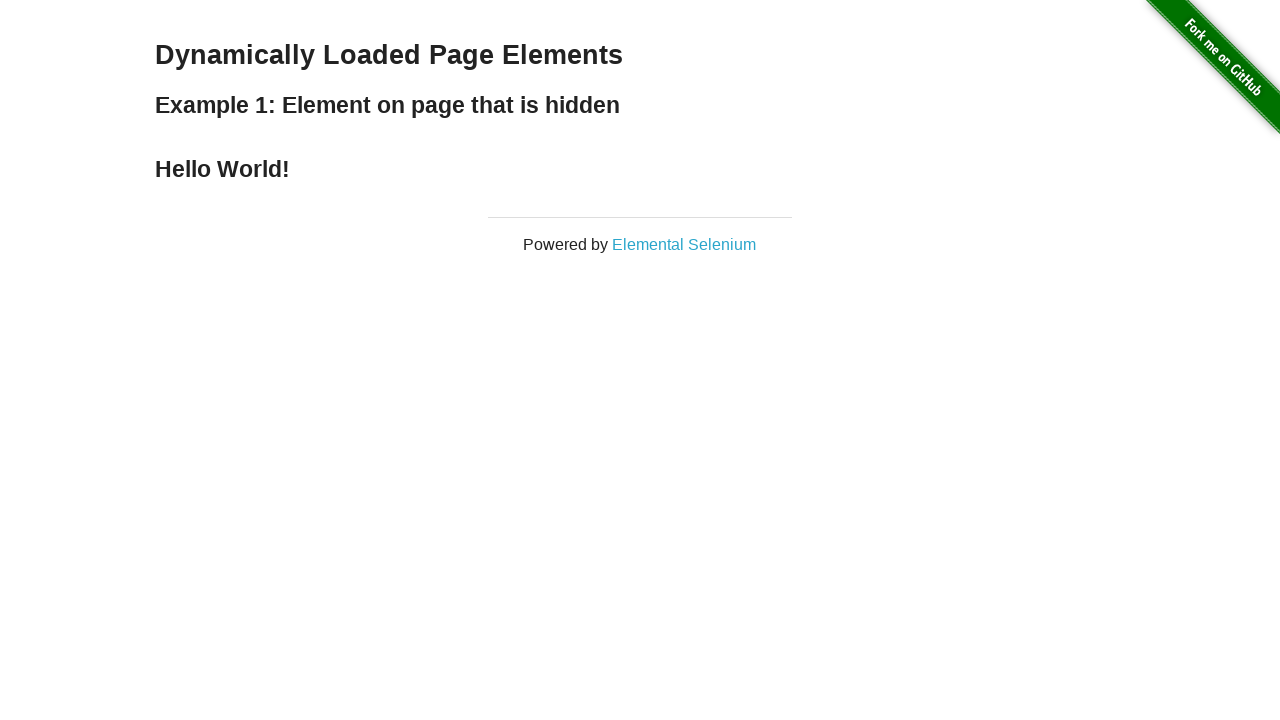